Tests drag and drop functionality within an iframe by dragging an element from source to destination

Starting URL: https://jqueryui.com/droppable/

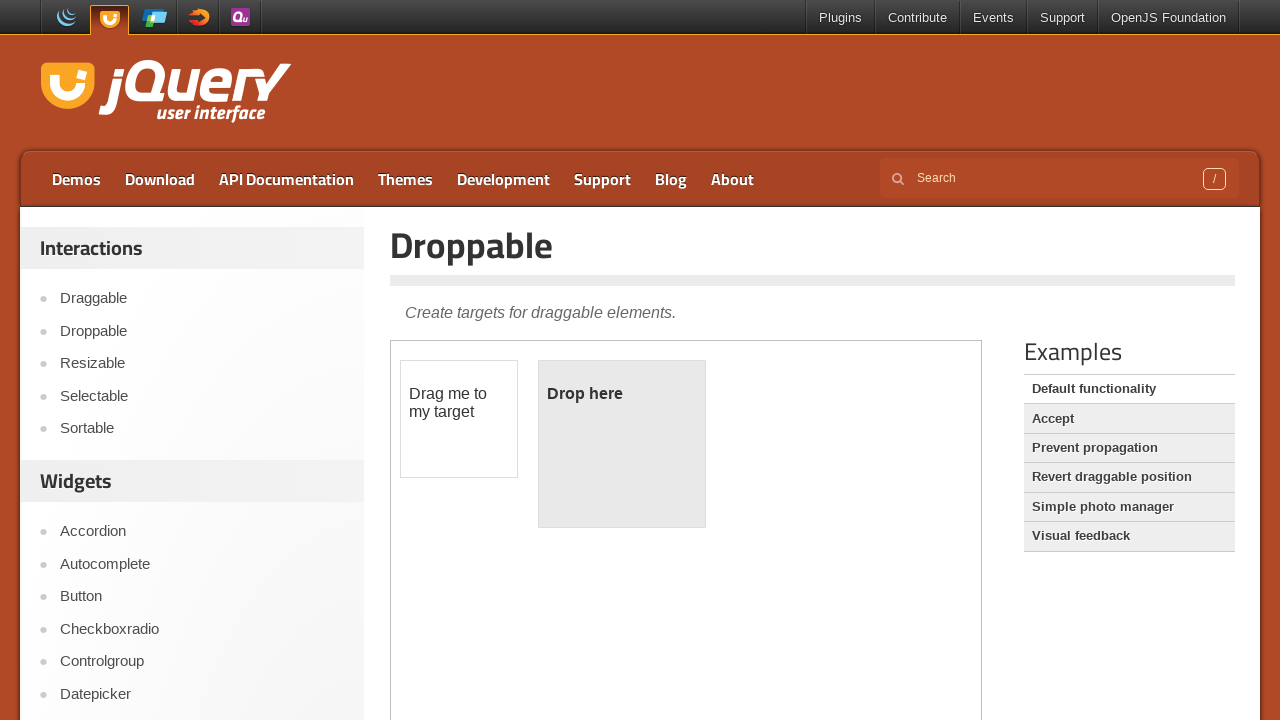

Located iframe containing drag and drop demo
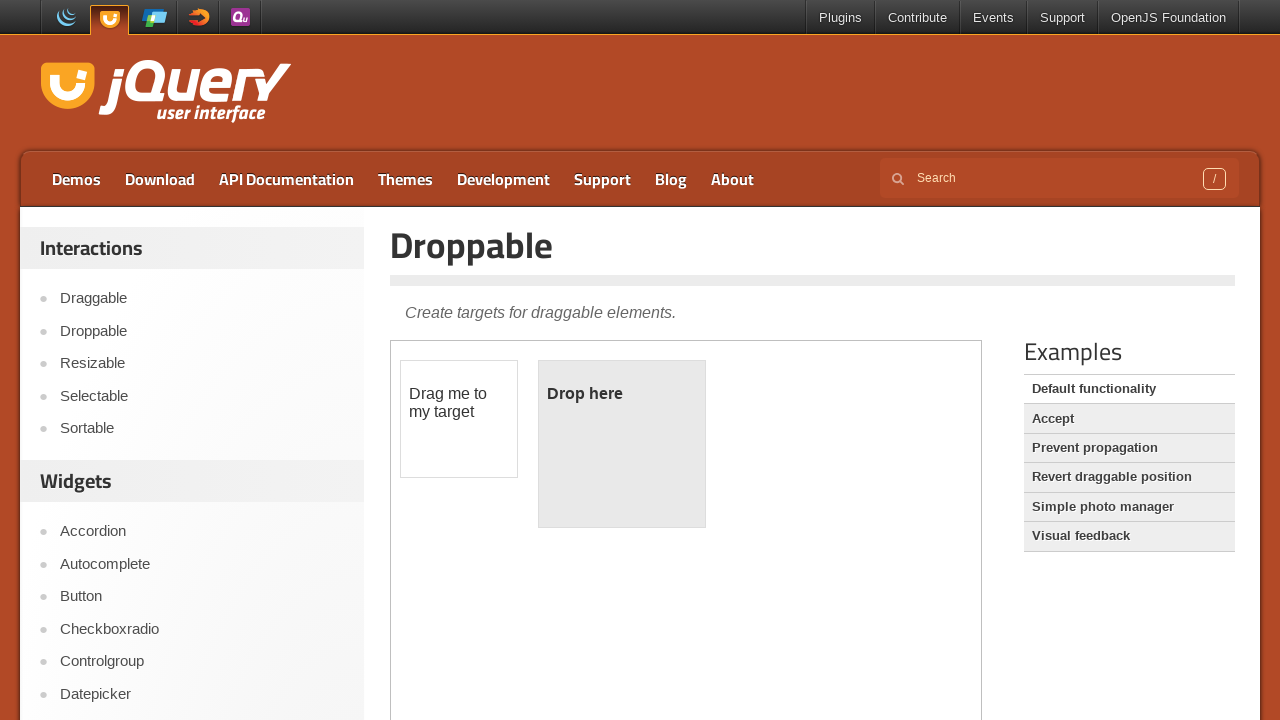

Located draggable source element
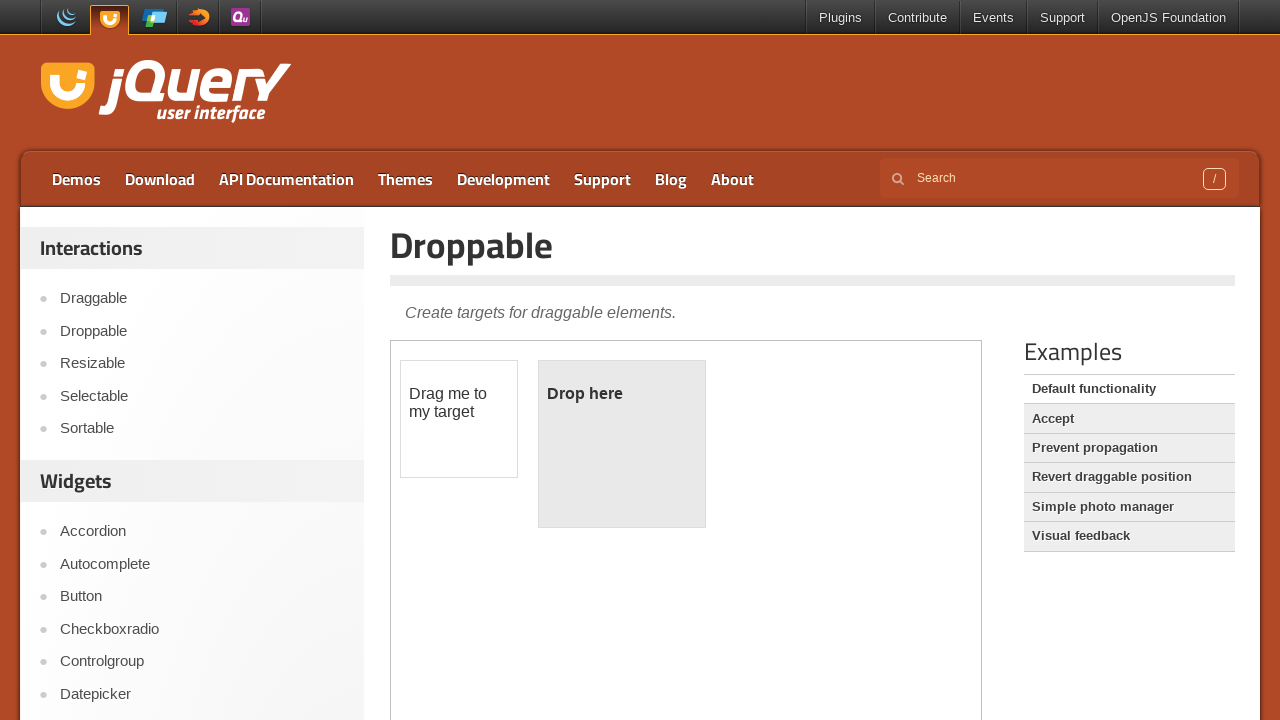

Located droppable destination element
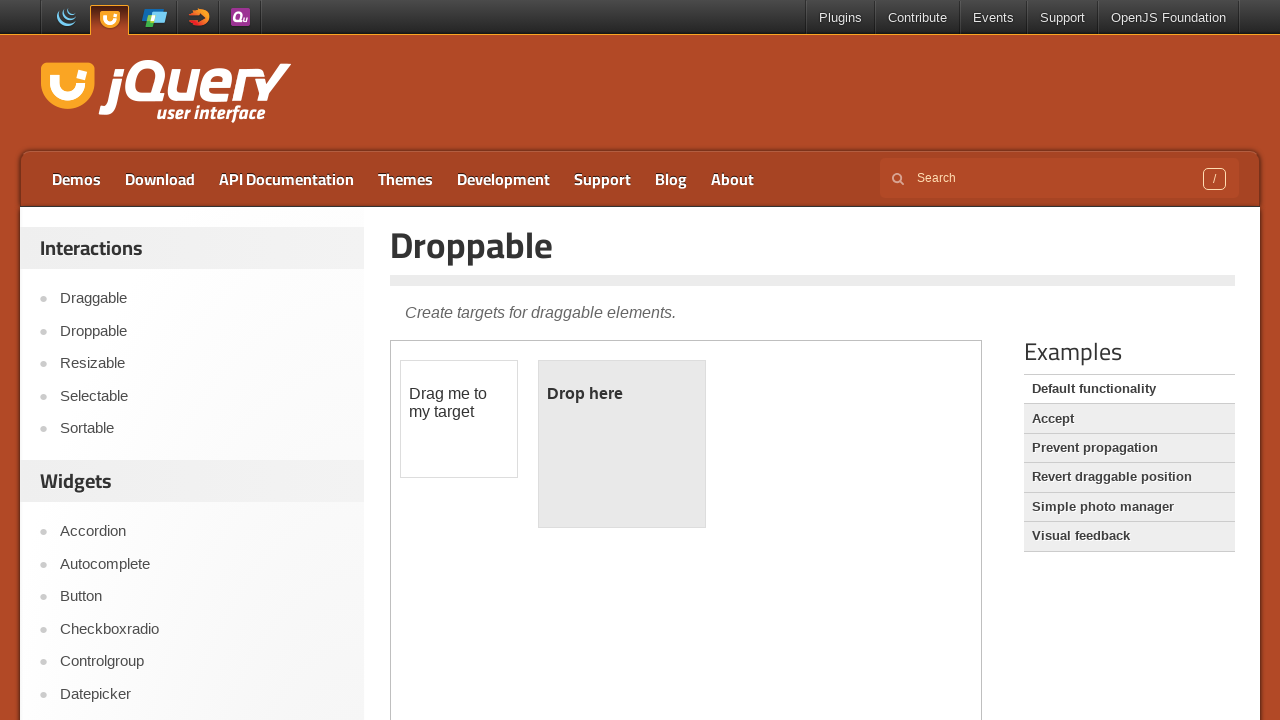

Performed drag and drop from source to destination at (622, 444)
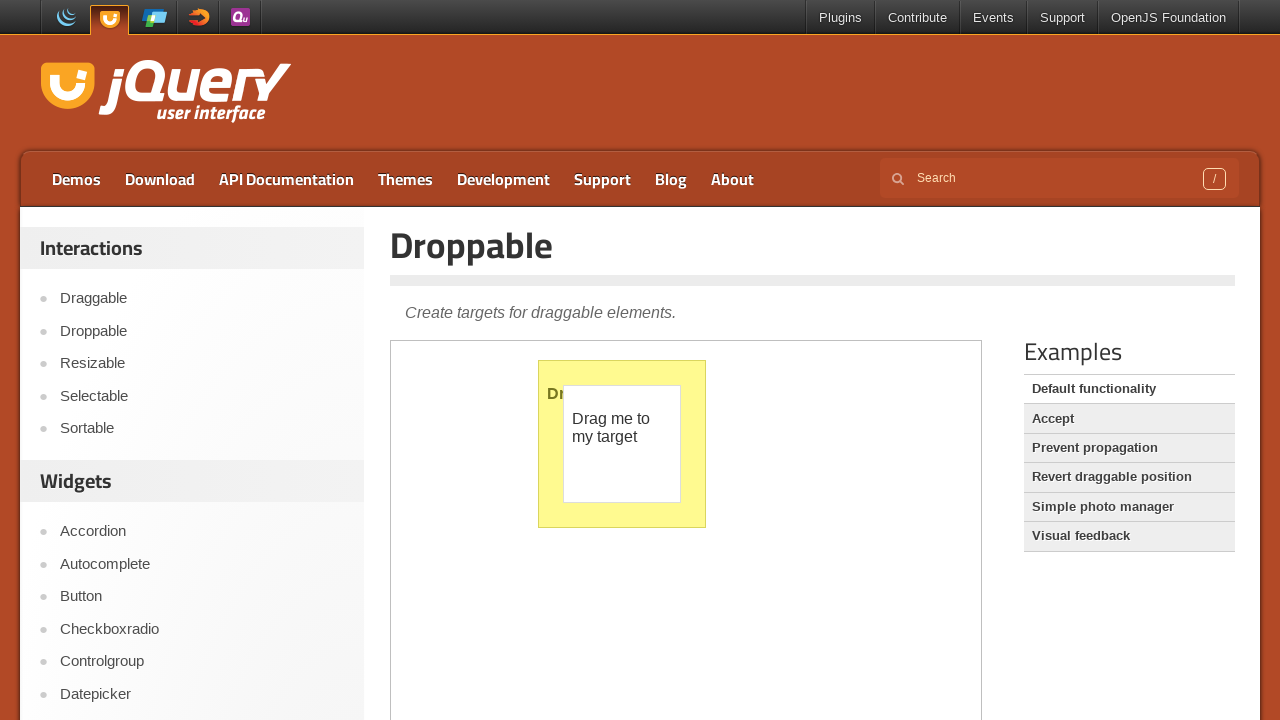

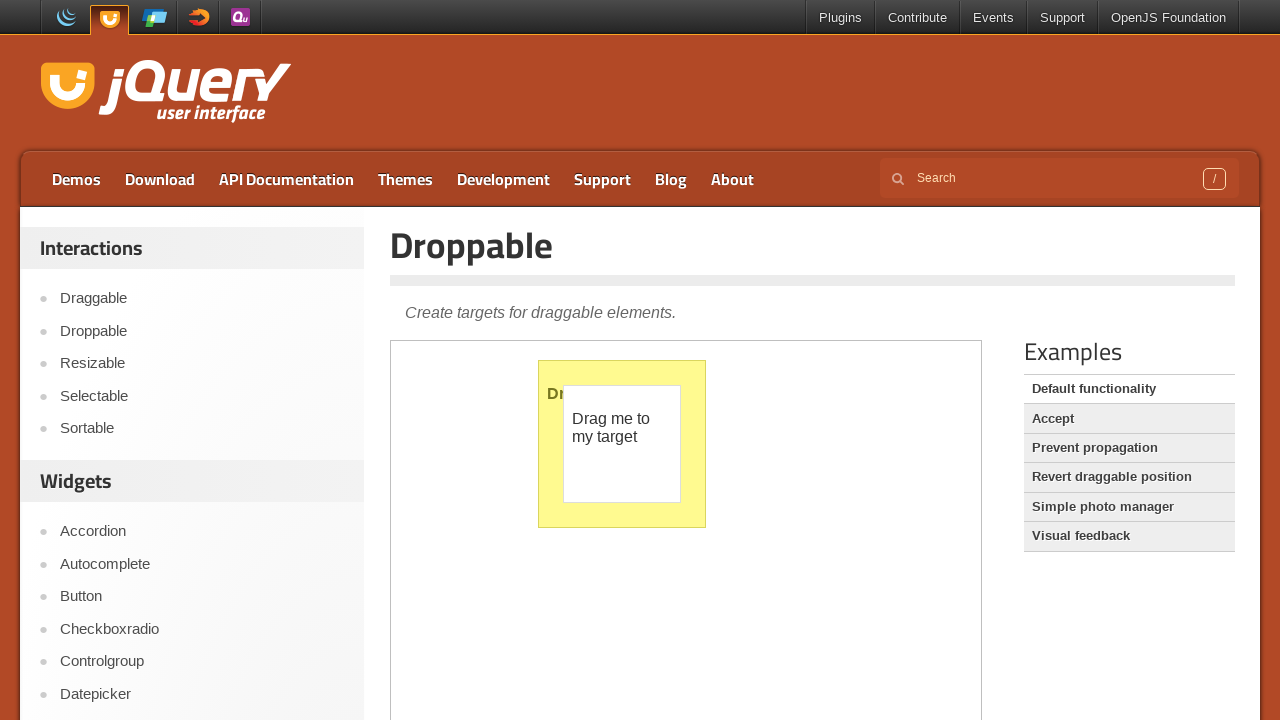